Tests a math exercise form by reading a value from the page, calculating a logarithmic function result, filling in the answer, checking a checkbox, selecting a radio button, and submitting the form.

Starting URL: http://suninjuly.github.io/math.html

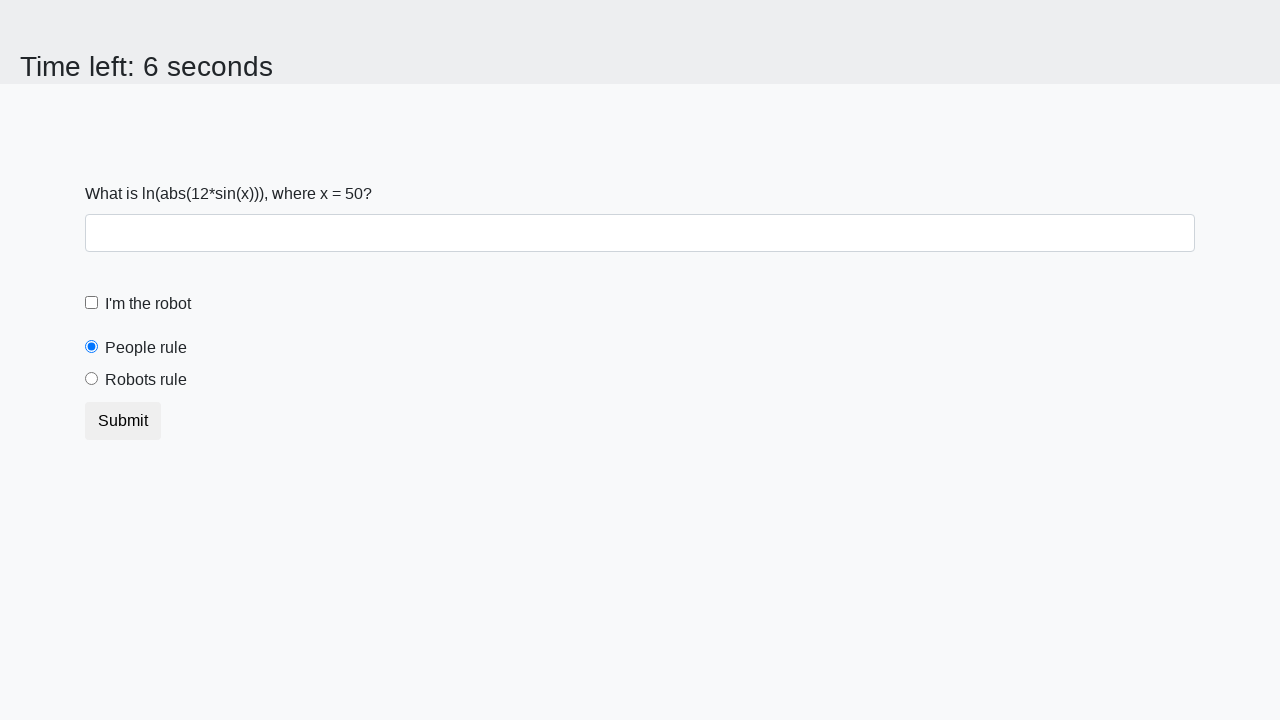

Navigated to math exercise page
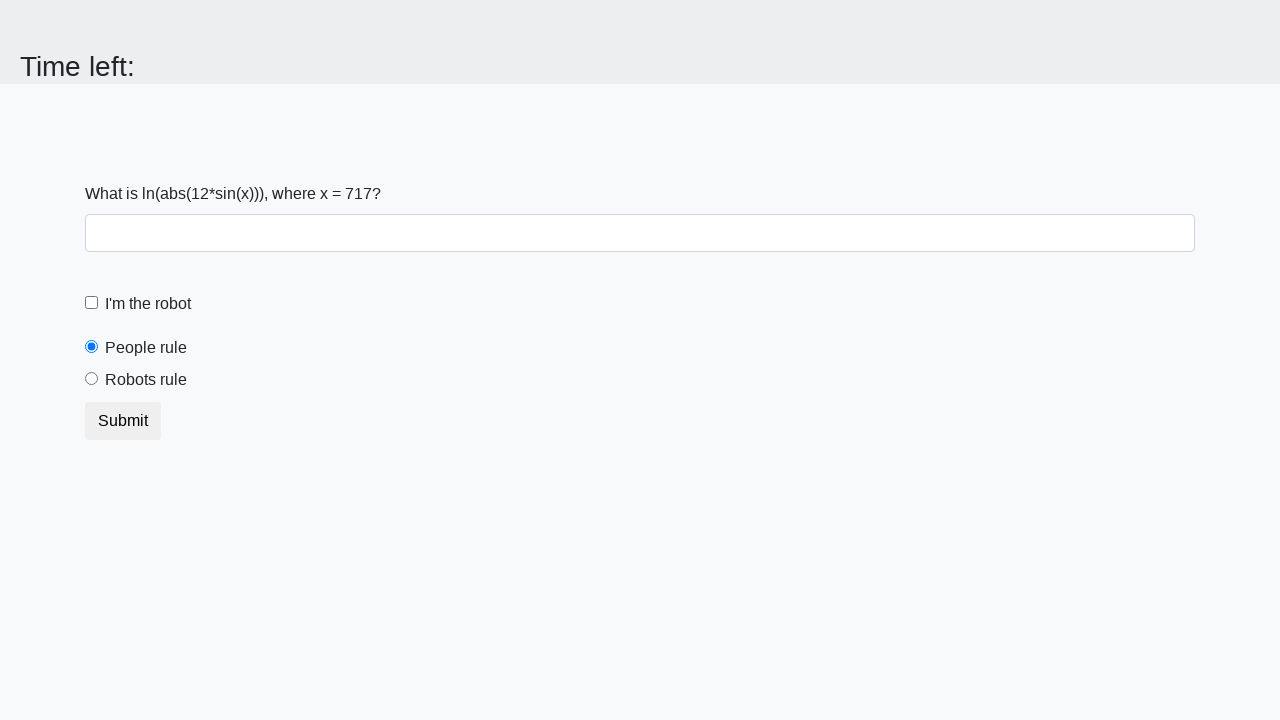

Read x value from page: 717
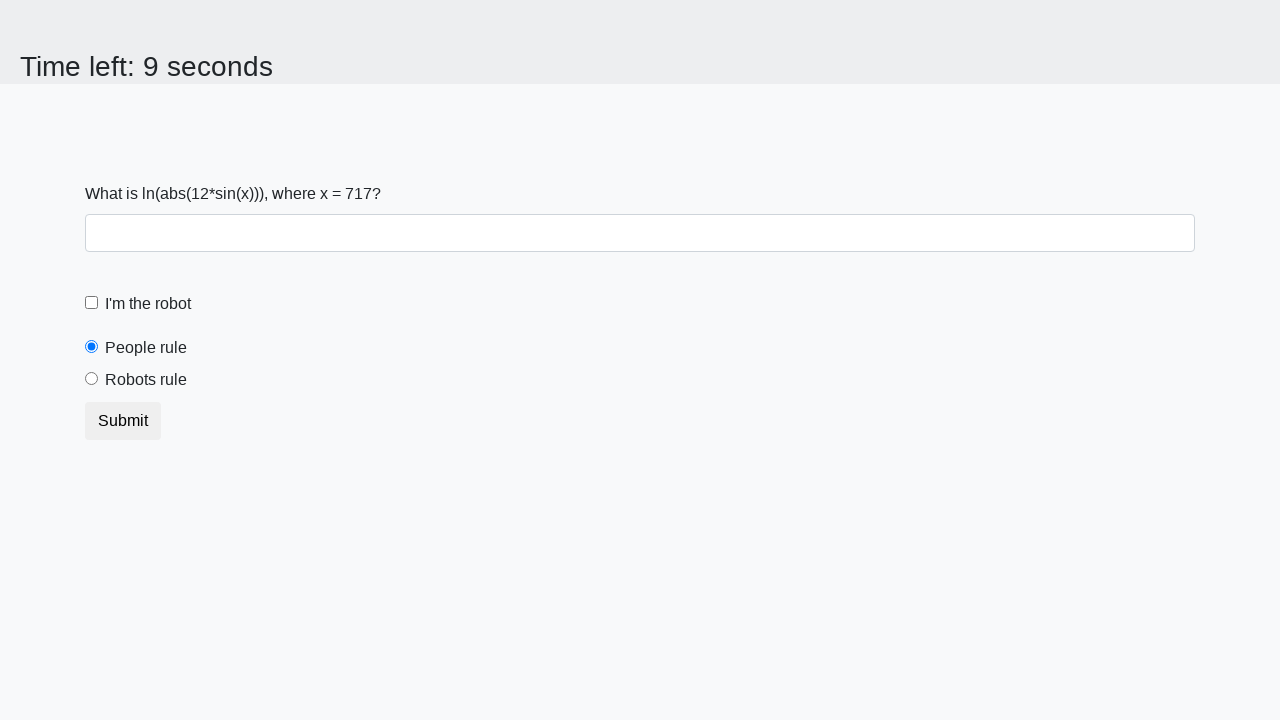

Calculated logarithmic function result: 2.064884169404649
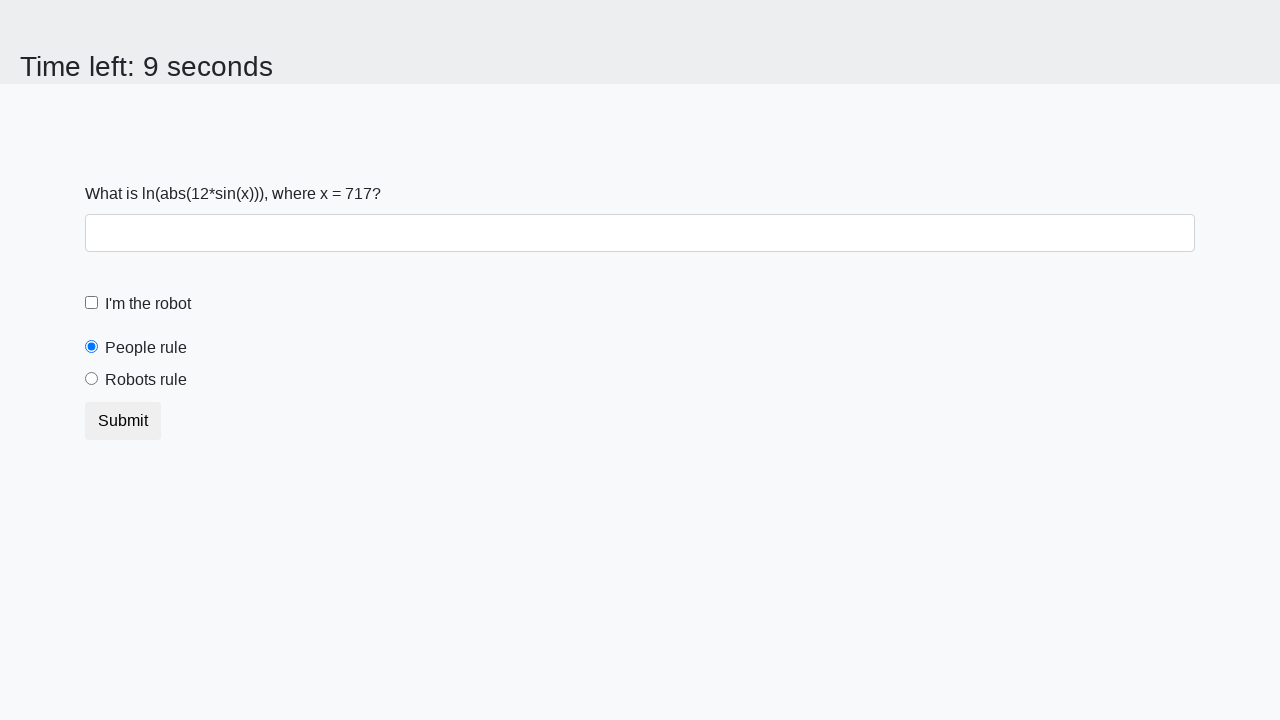

Filled answer field with calculated result on .form-control
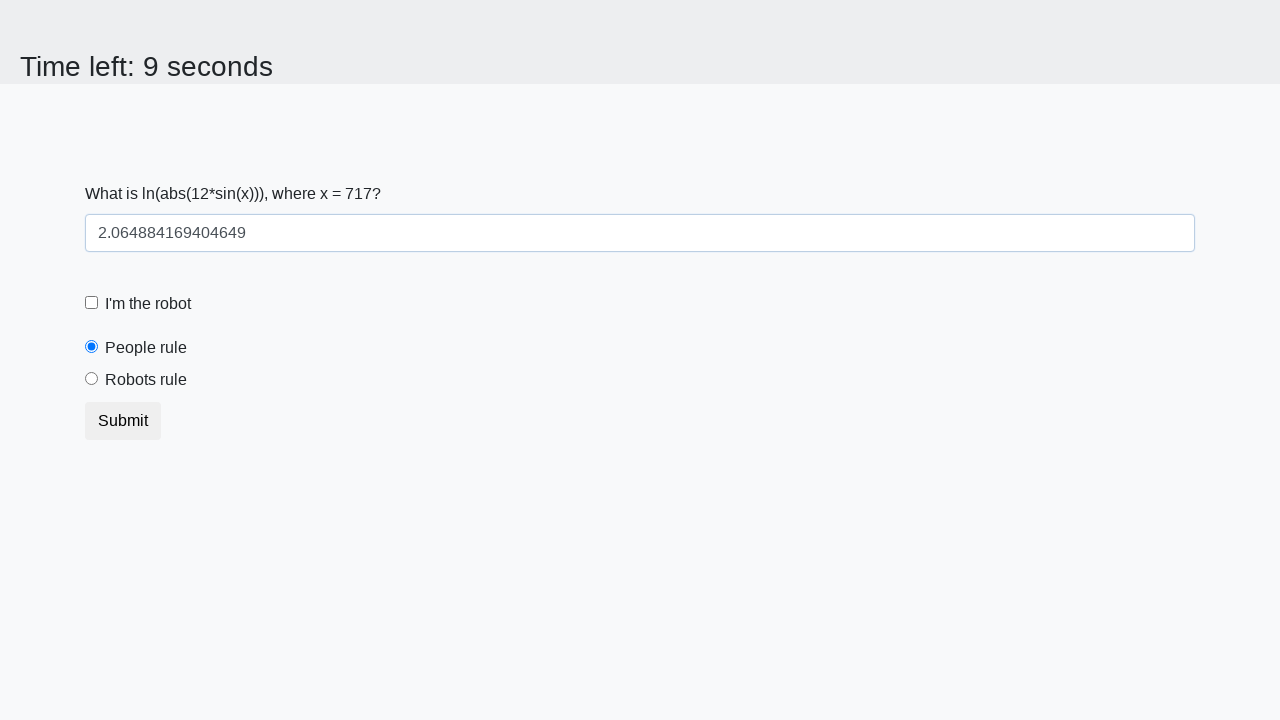

Checked the robot checkbox at (92, 303) on #robotCheckbox
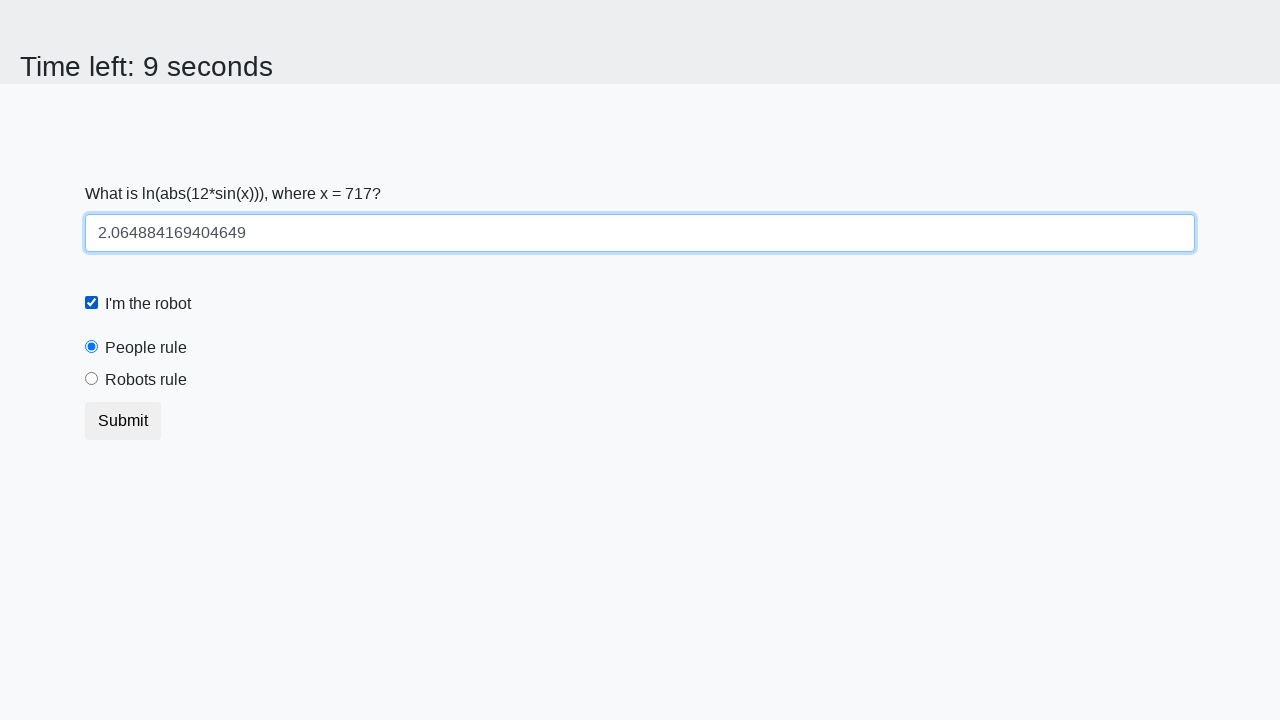

Selected the robots rule radio button at (92, 379) on #robotsRule
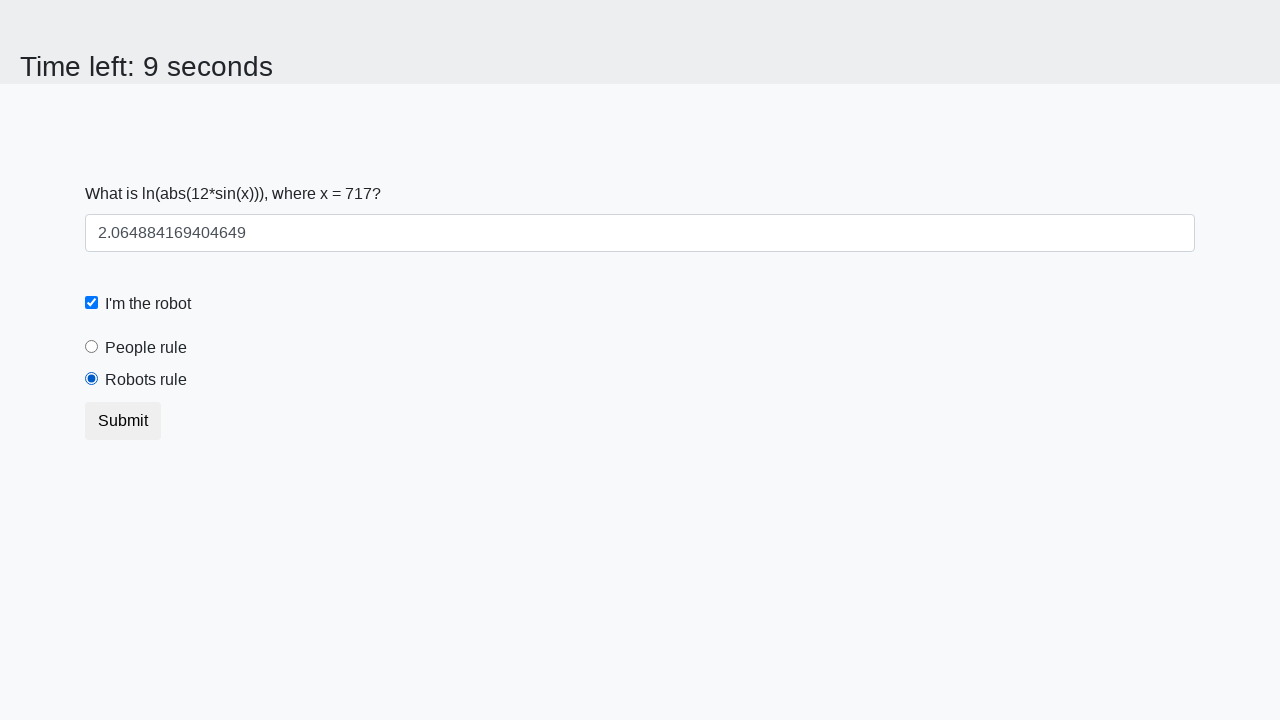

Clicked submit button to submit form at (123, 421) on .btn.btn-default
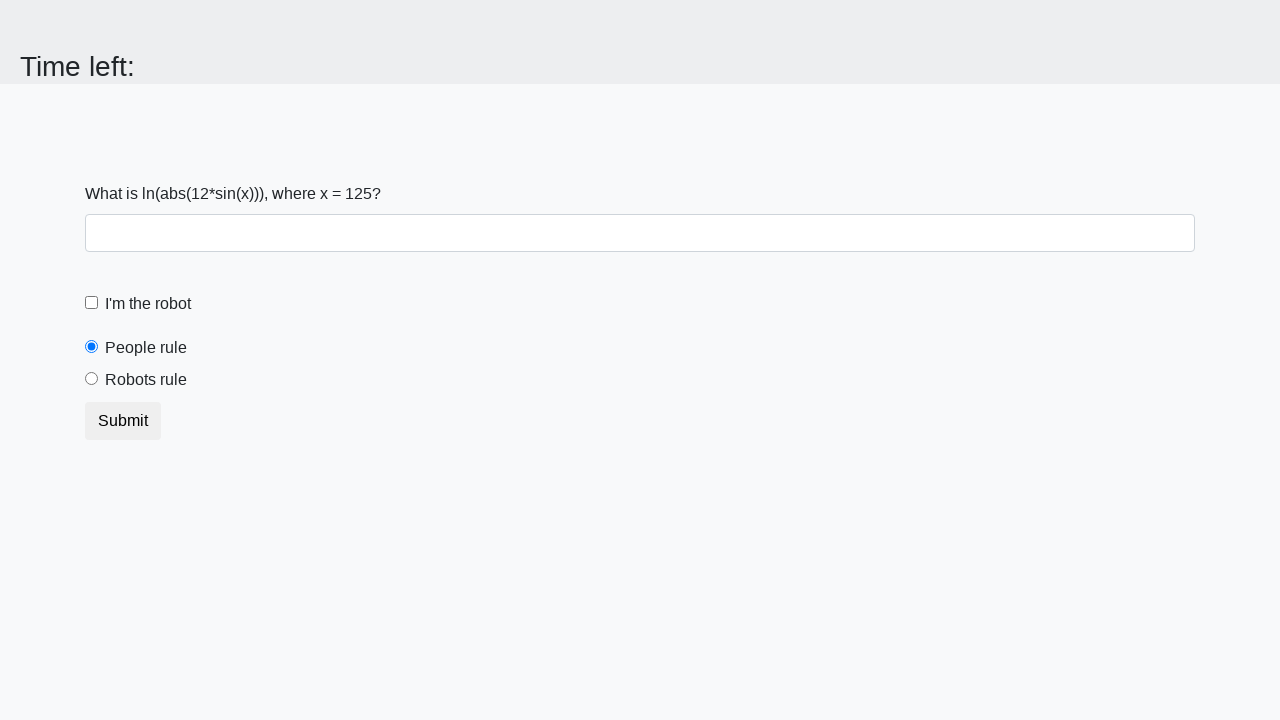

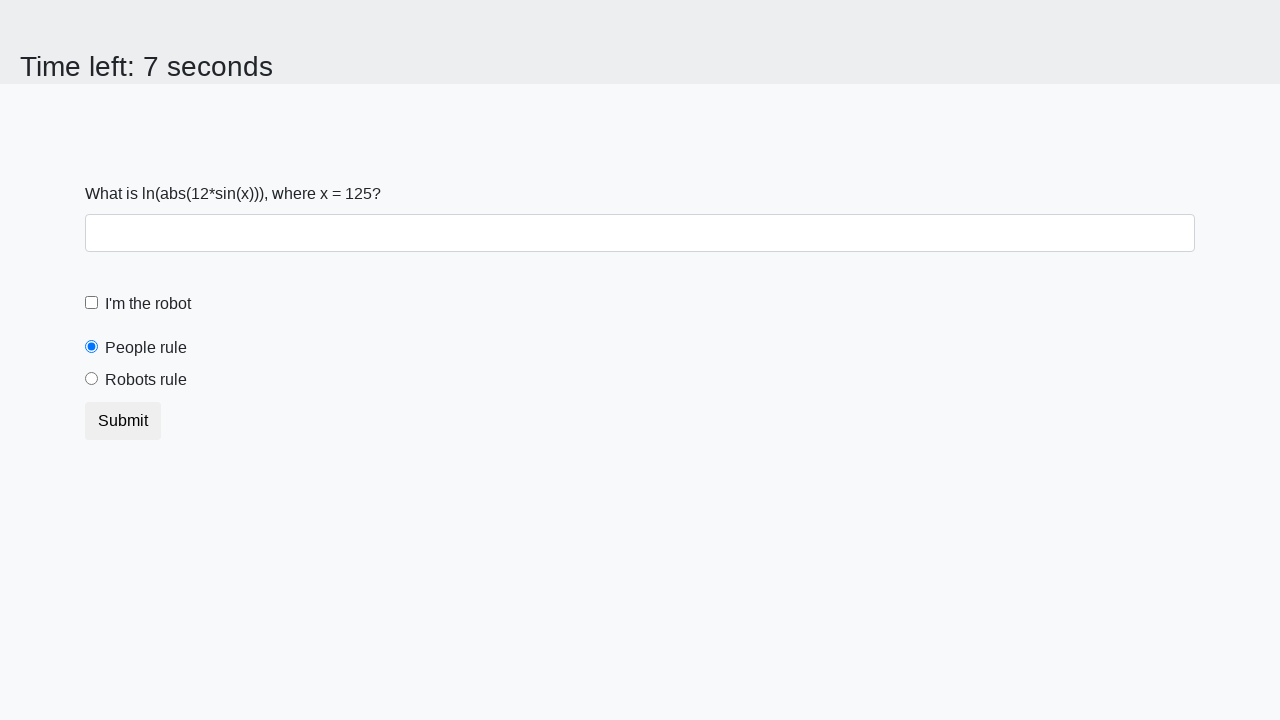